Tests alert handling by clicking a button that triggers an alert and then accepting it

Starting URL: https://demo.automationtesting.in/Alerts.html

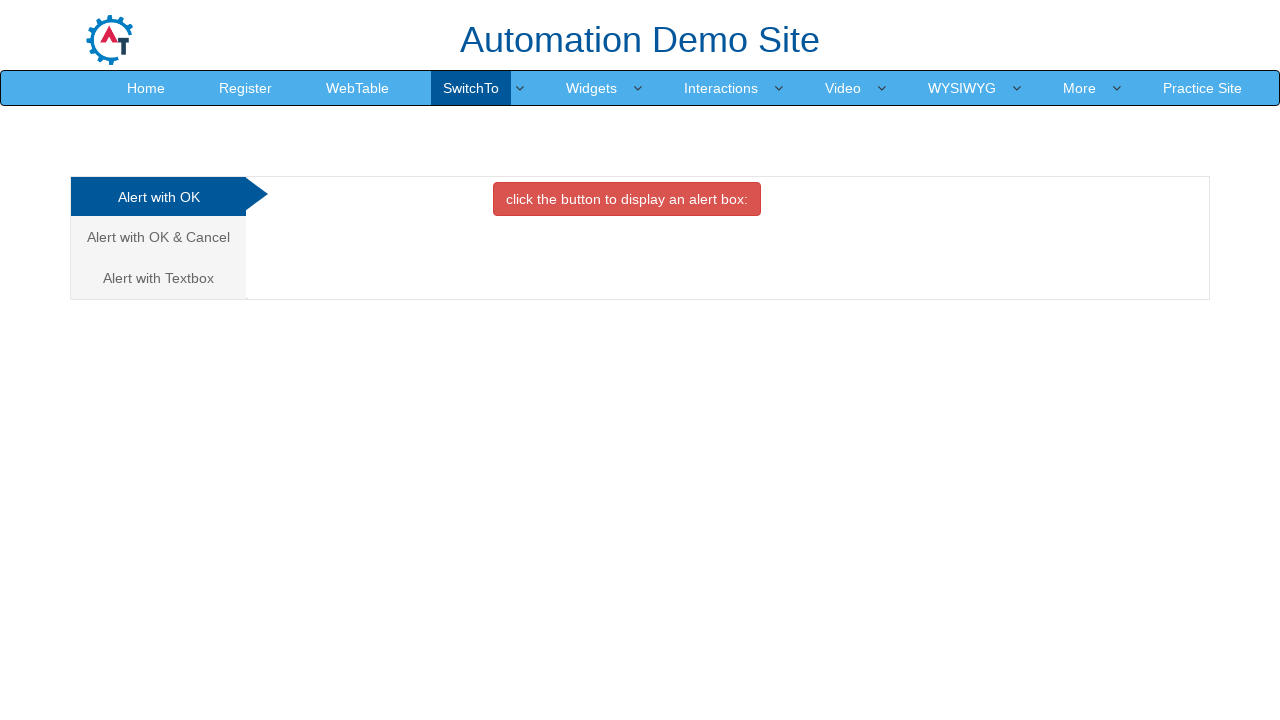

Navigated to alert handling demo page
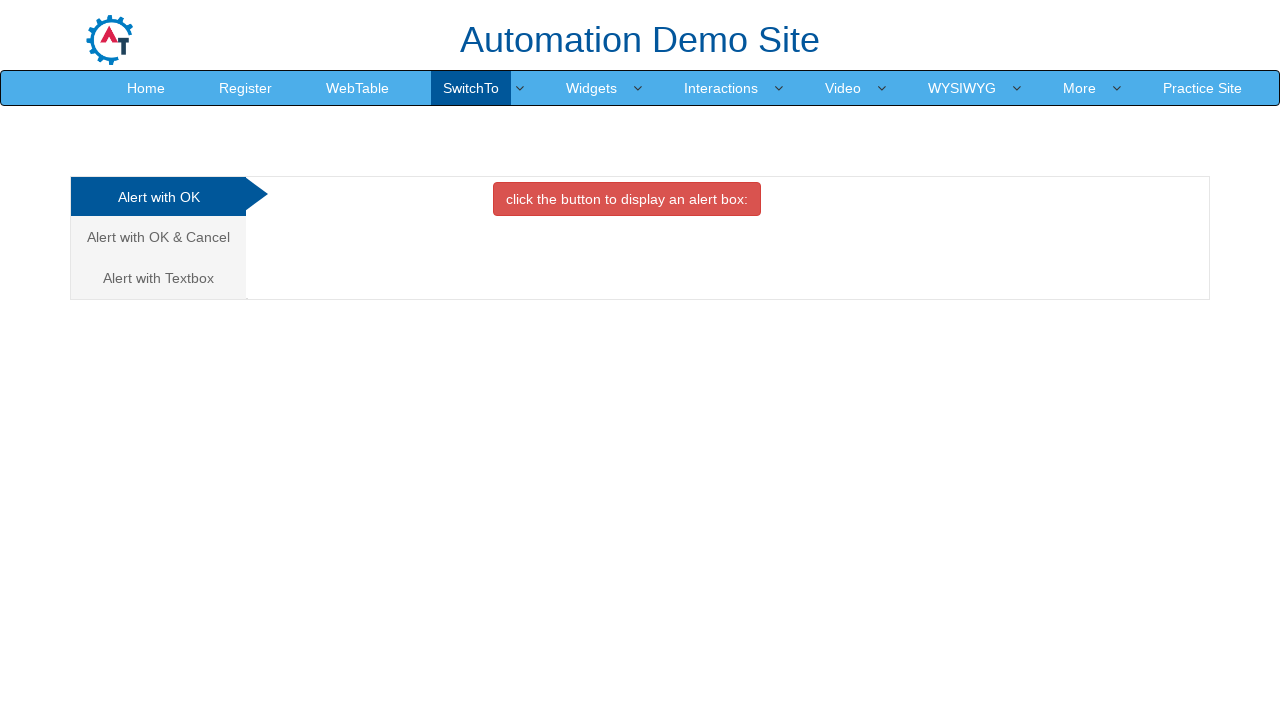

Clicked button that triggers alert at (627, 199) on [class="btn btn-danger"]
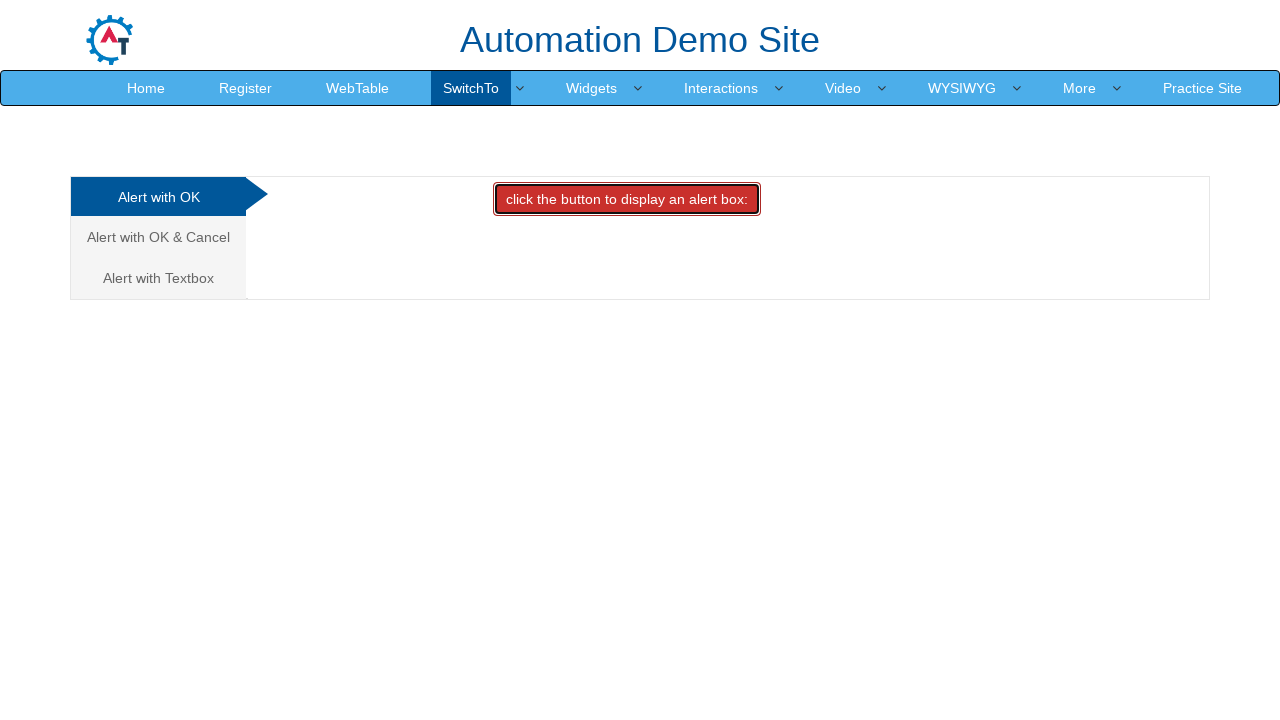

Accepted alert dialog
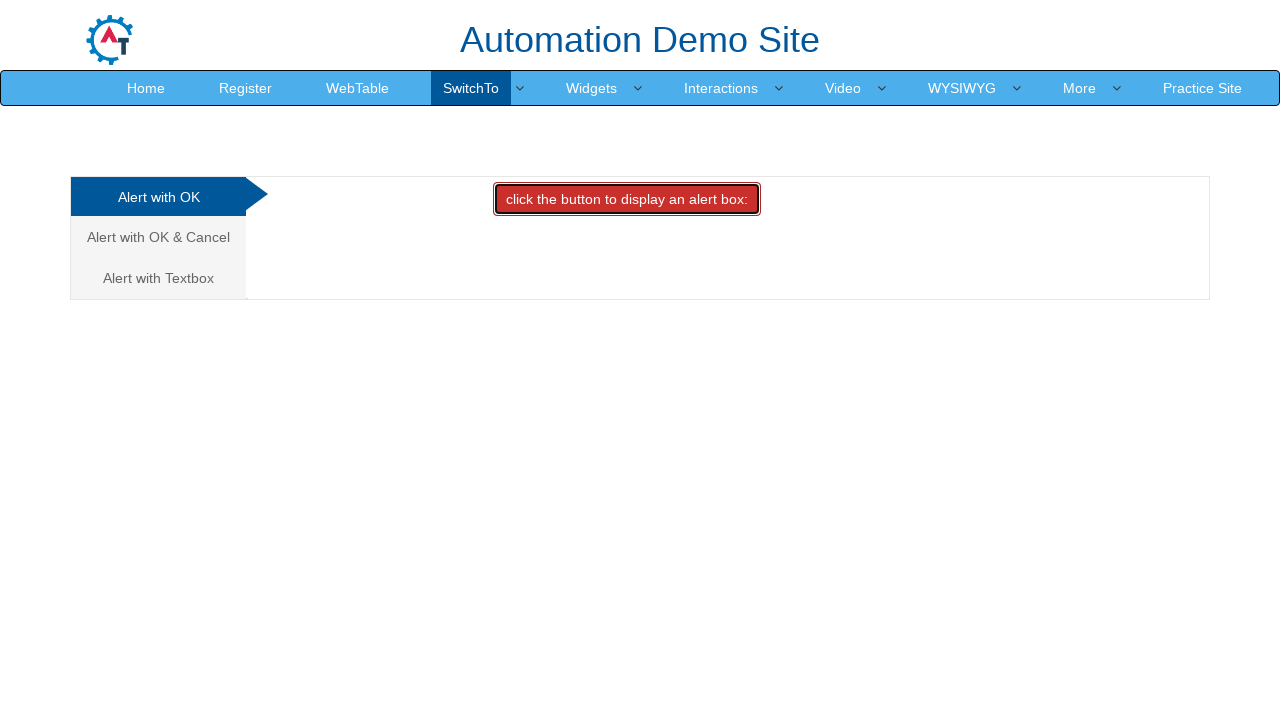

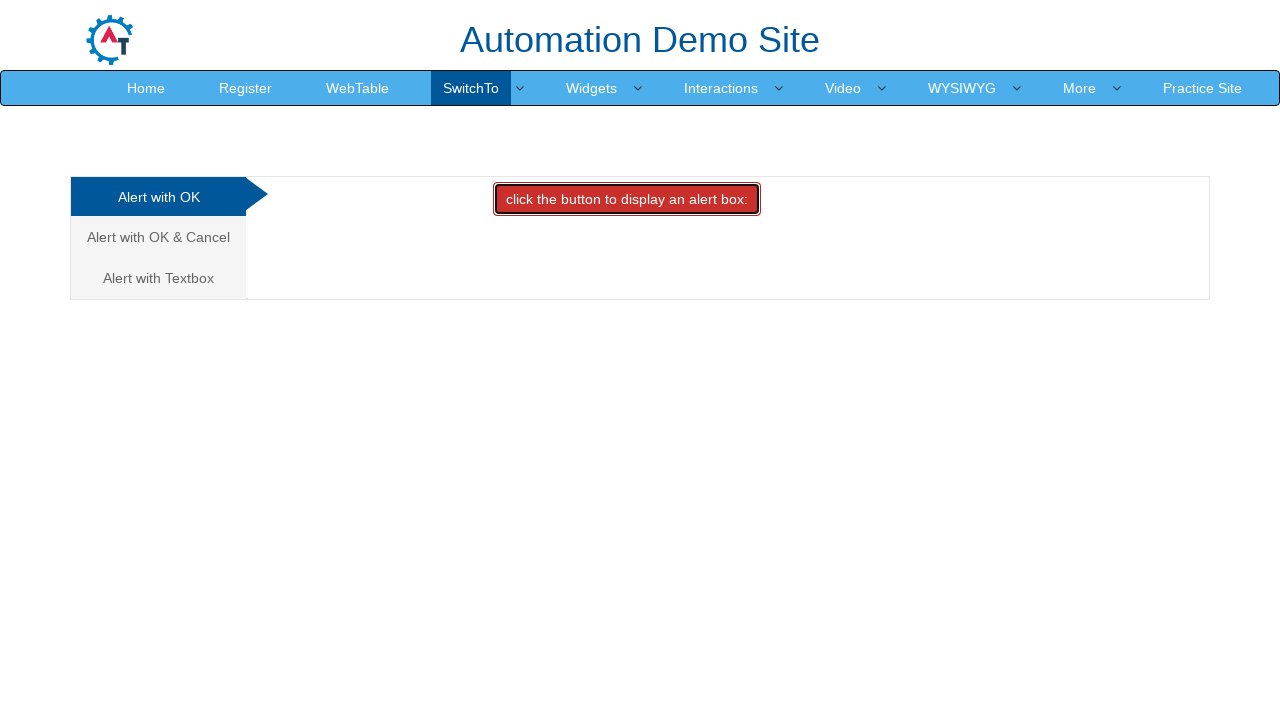